Tests alert handling by entering a name in a text field, triggering an alert, and verifying the alert contains the entered name before accepting it

Starting URL: https://rahulshettyacademy.com/AutomationPractice/

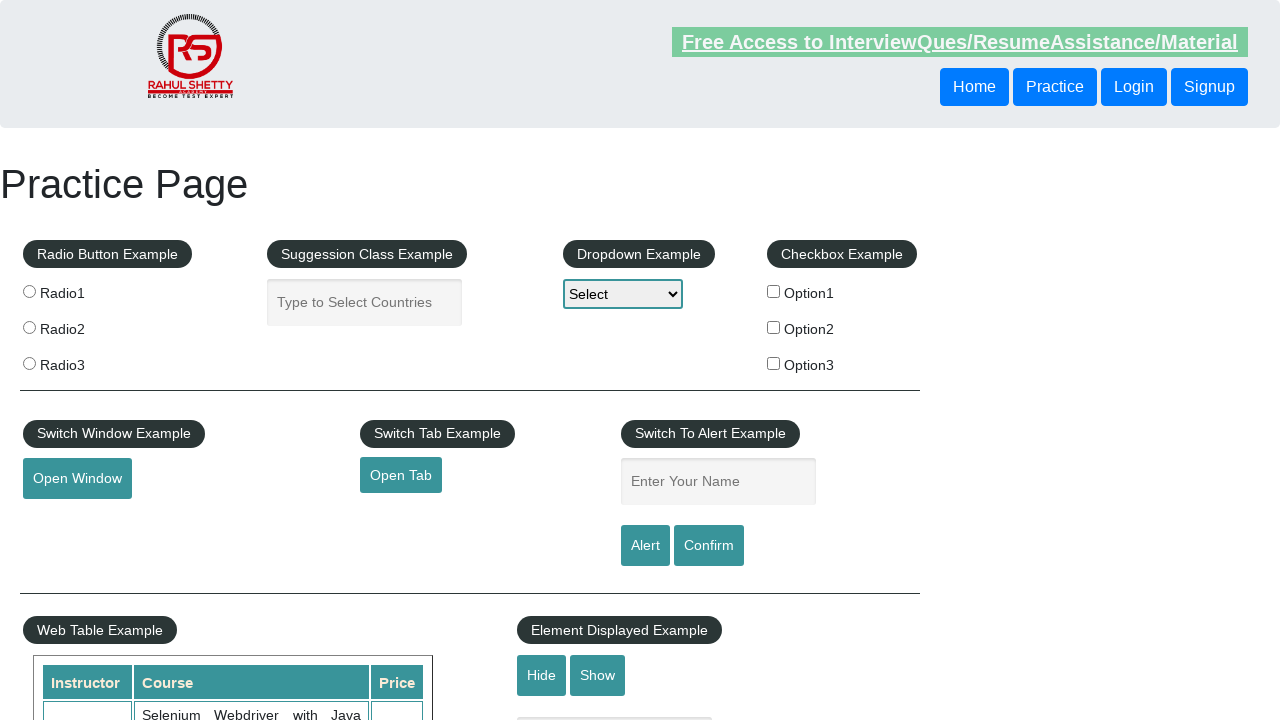

Navigated to https://rahulshettyacademy.com/AutomationPractice/
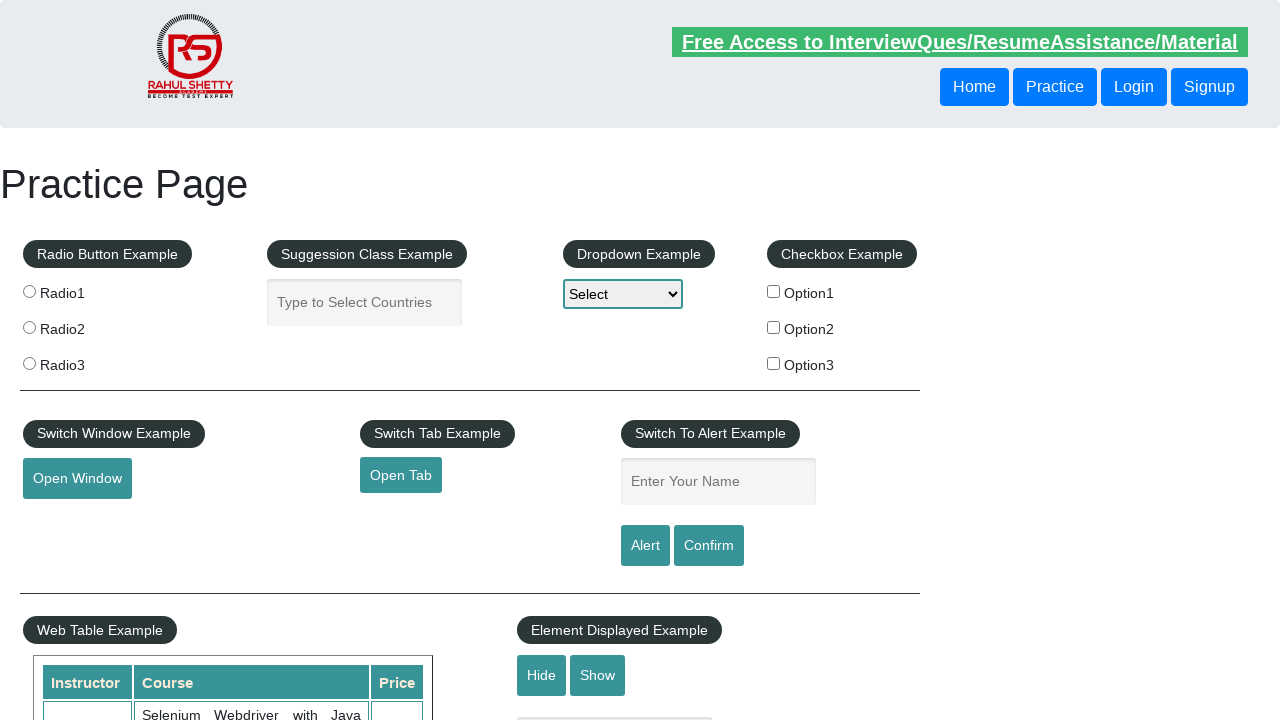

Entered 'Rahul' in the name text field on #name
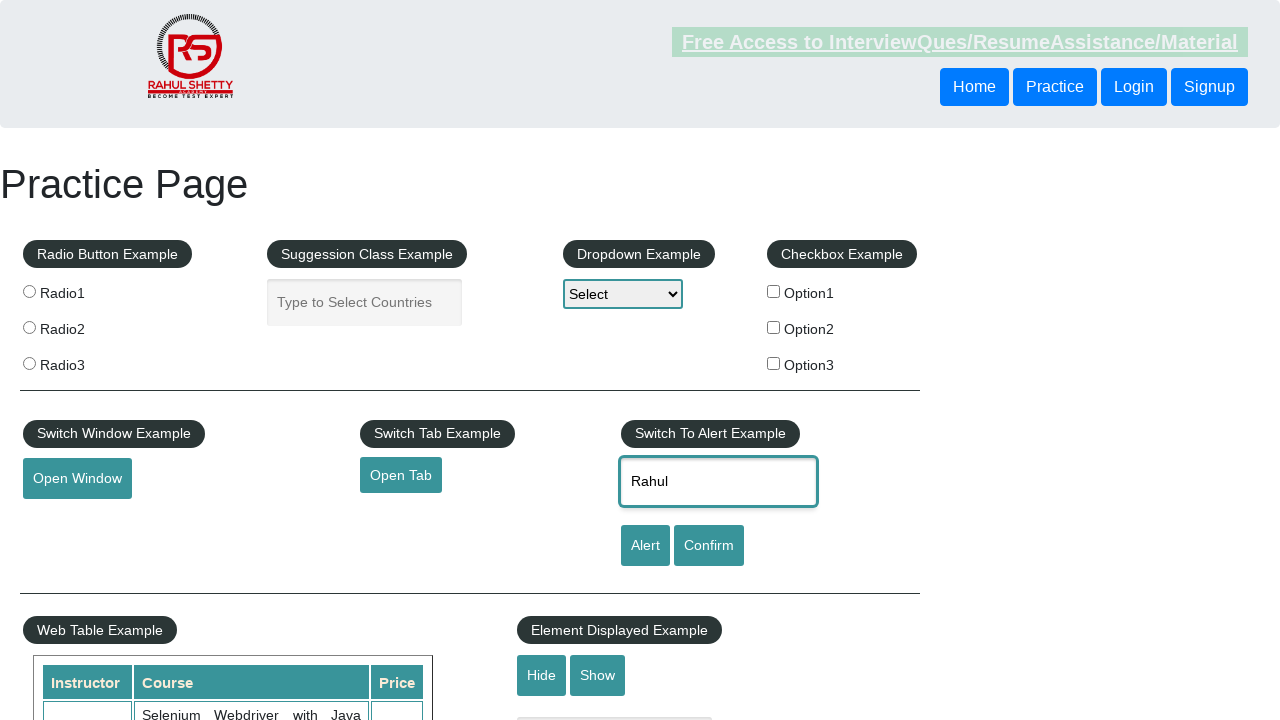

Clicked the alert button to trigger the alert at (645, 546) on #alertbtn
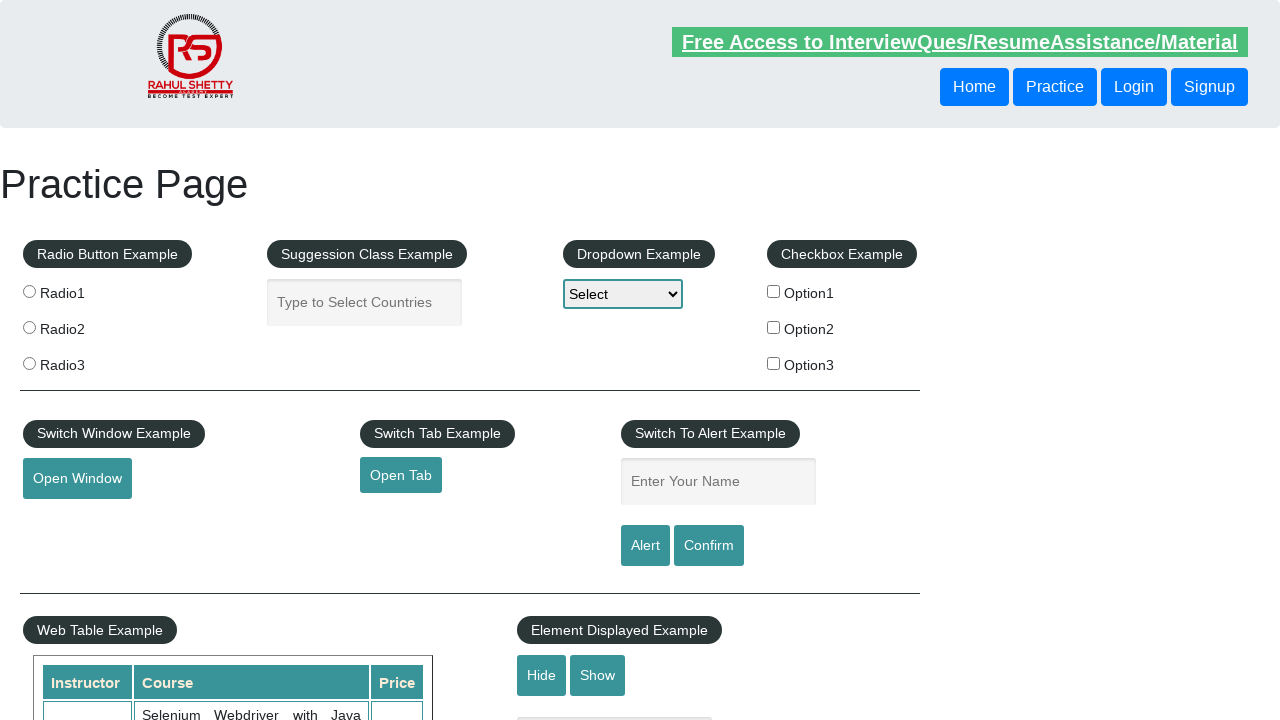

Set up dialog handler to accept alerts
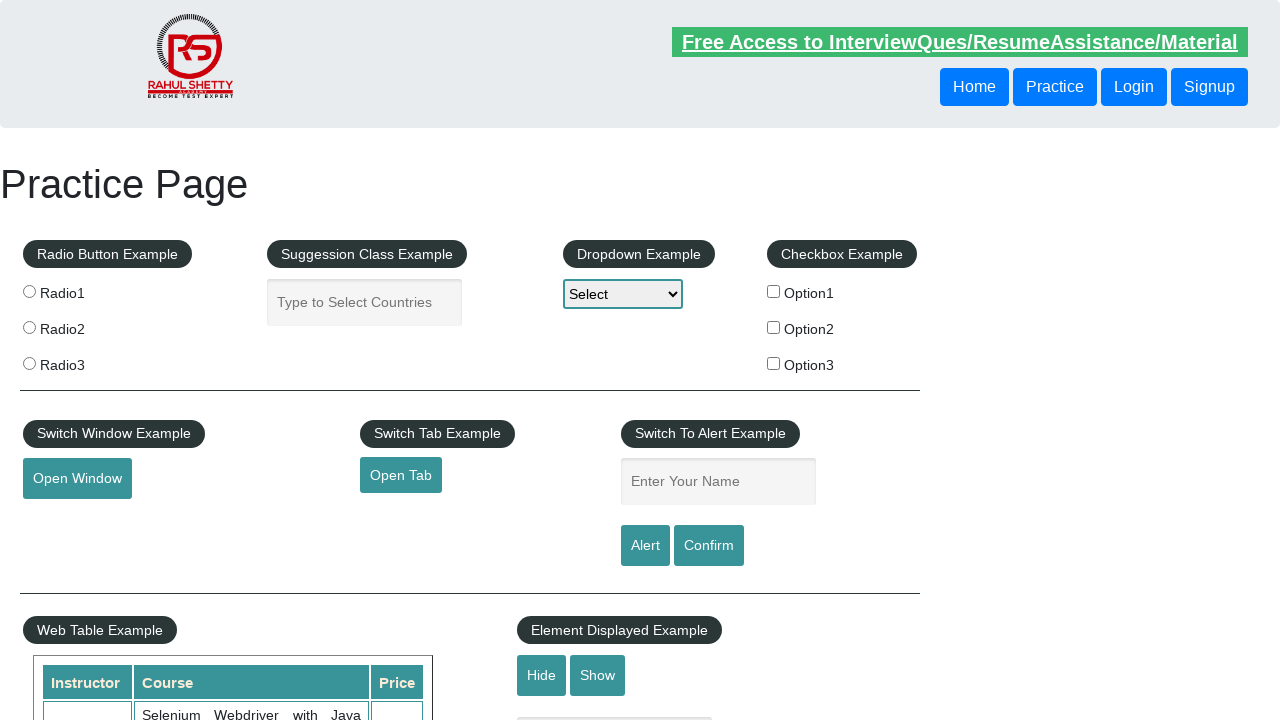

Evaluated JavaScript to trigger pending dialogs
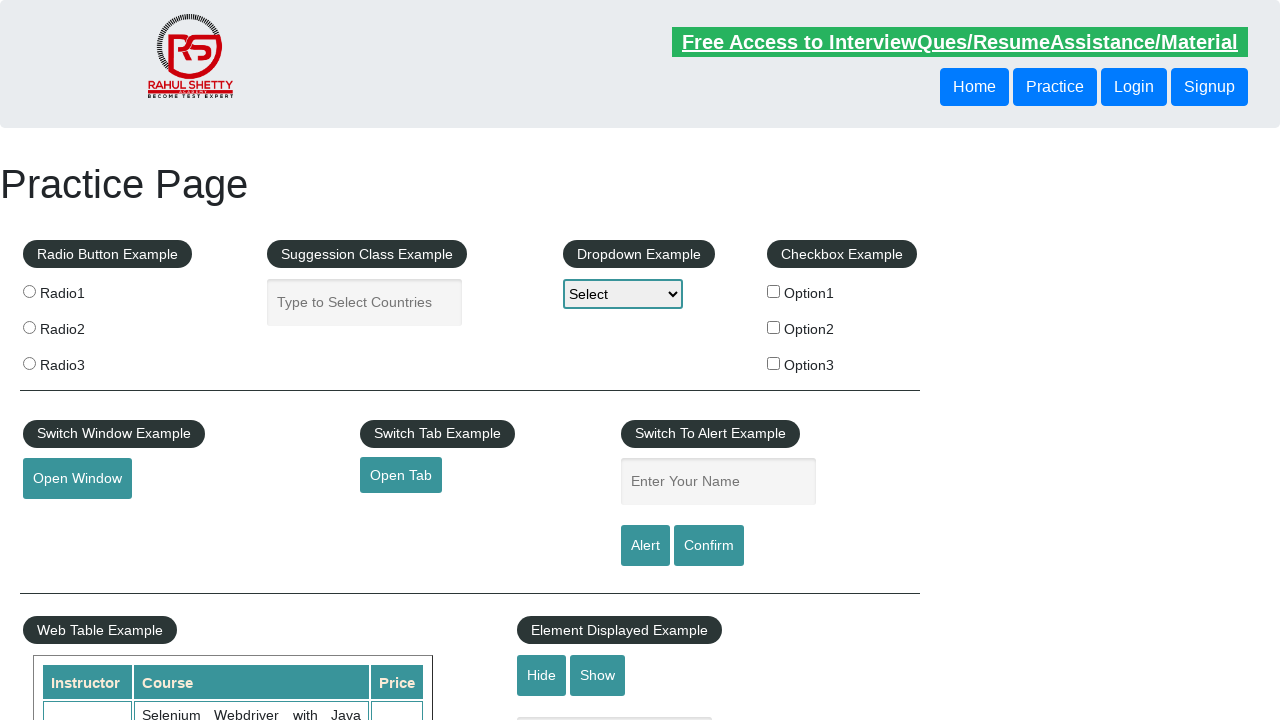

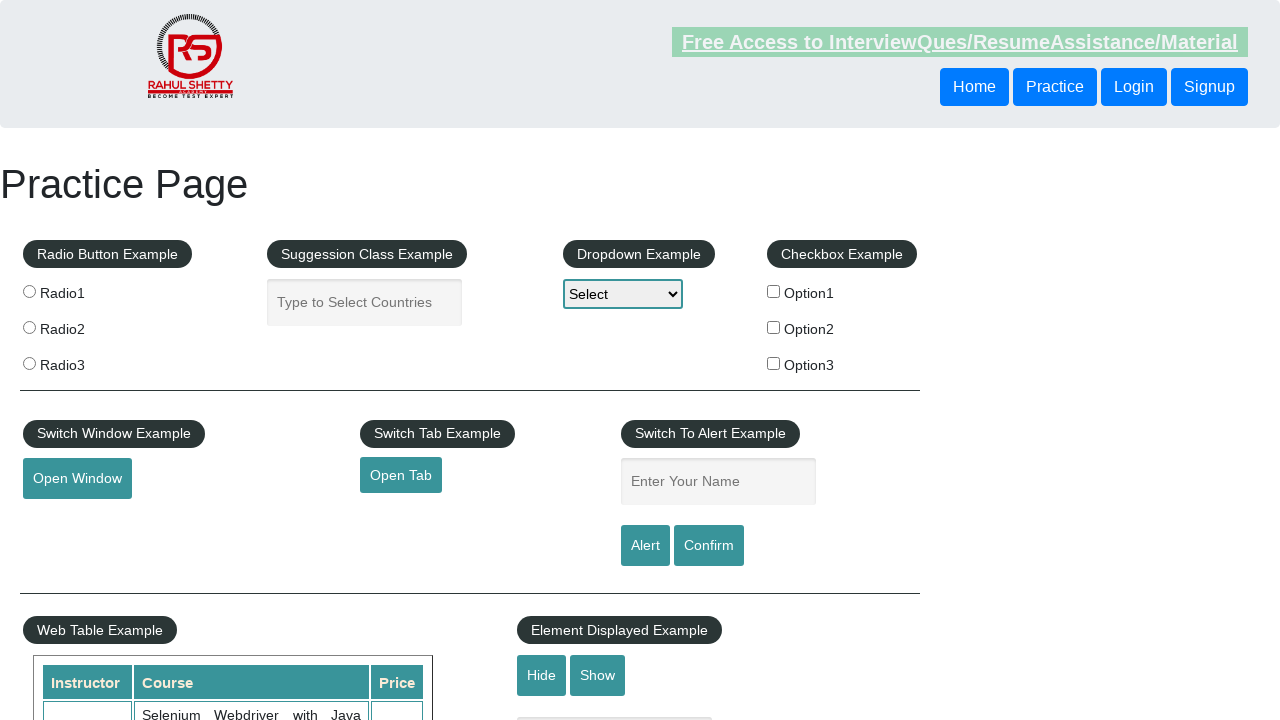